Tests removing completed items using the Clear completed button

Starting URL: https://demo.playwright.dev/todomvc

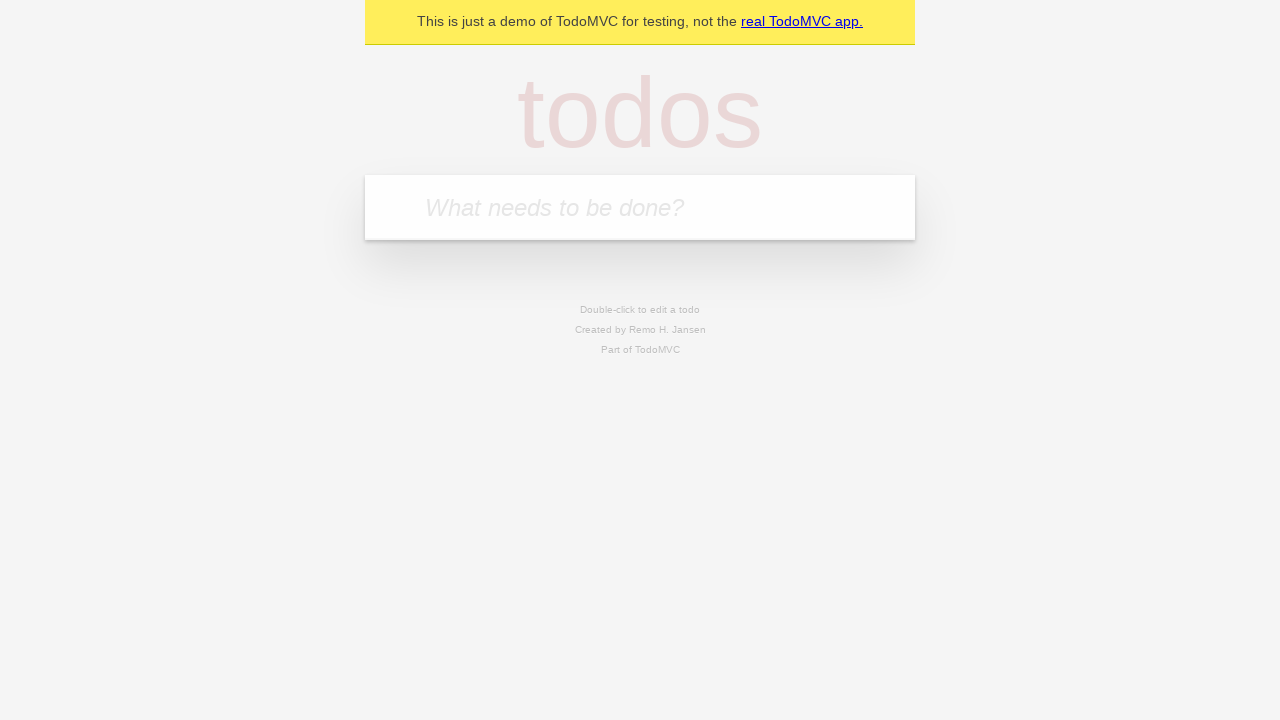

Filled todo input with 'buy some cheese' on internal:attr=[placeholder="What needs to be done?"i]
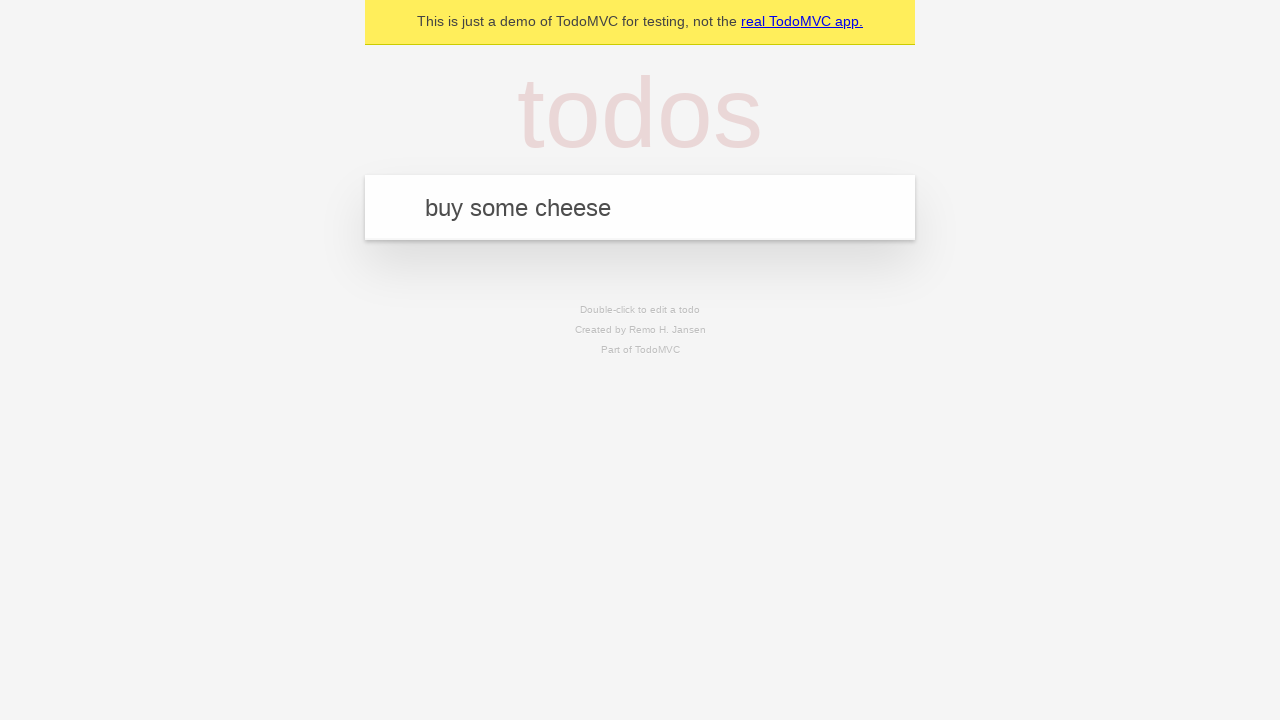

Pressed Enter to add first todo item on internal:attr=[placeholder="What needs to be done?"i]
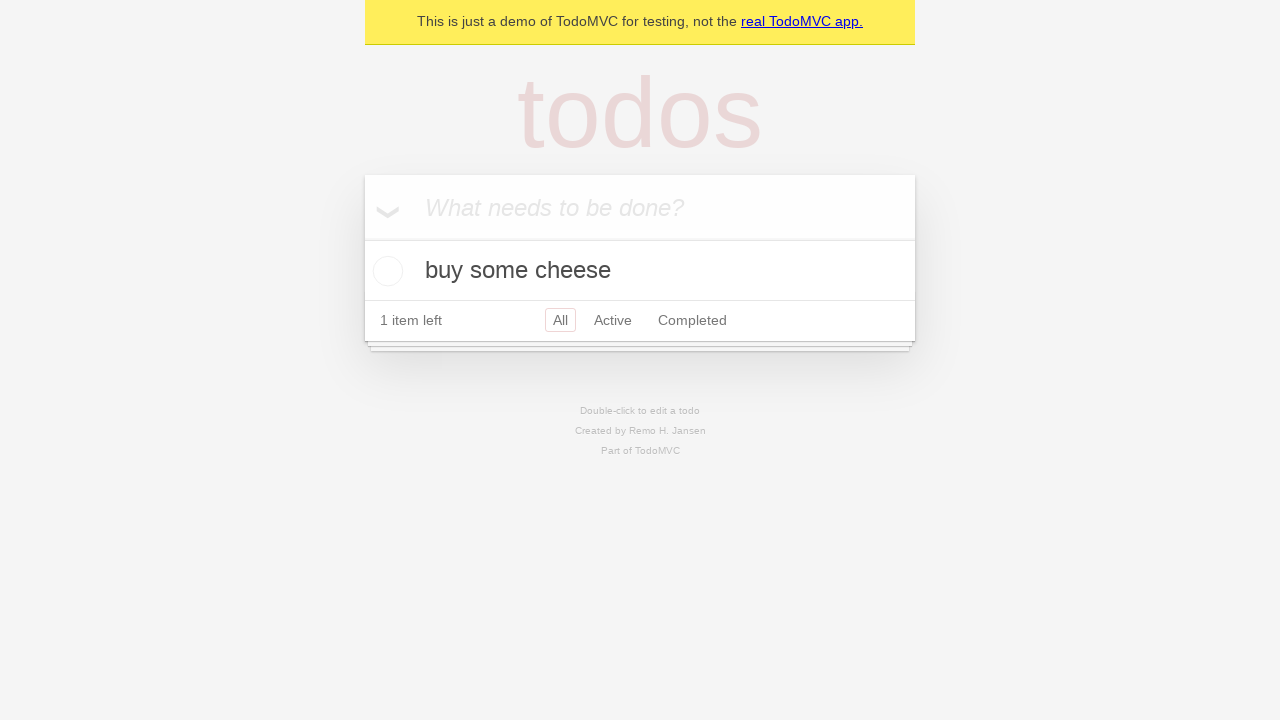

Filled todo input with 'feed the cat' on internal:attr=[placeholder="What needs to be done?"i]
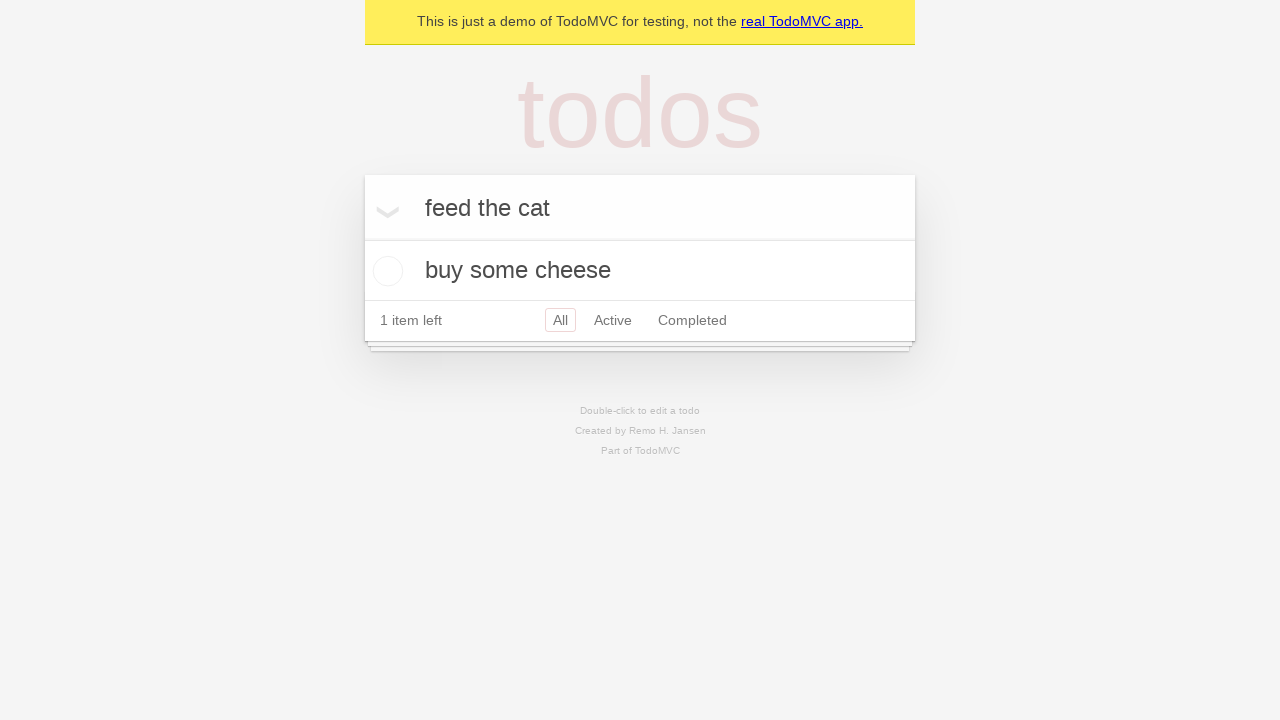

Pressed Enter to add second todo item on internal:attr=[placeholder="What needs to be done?"i]
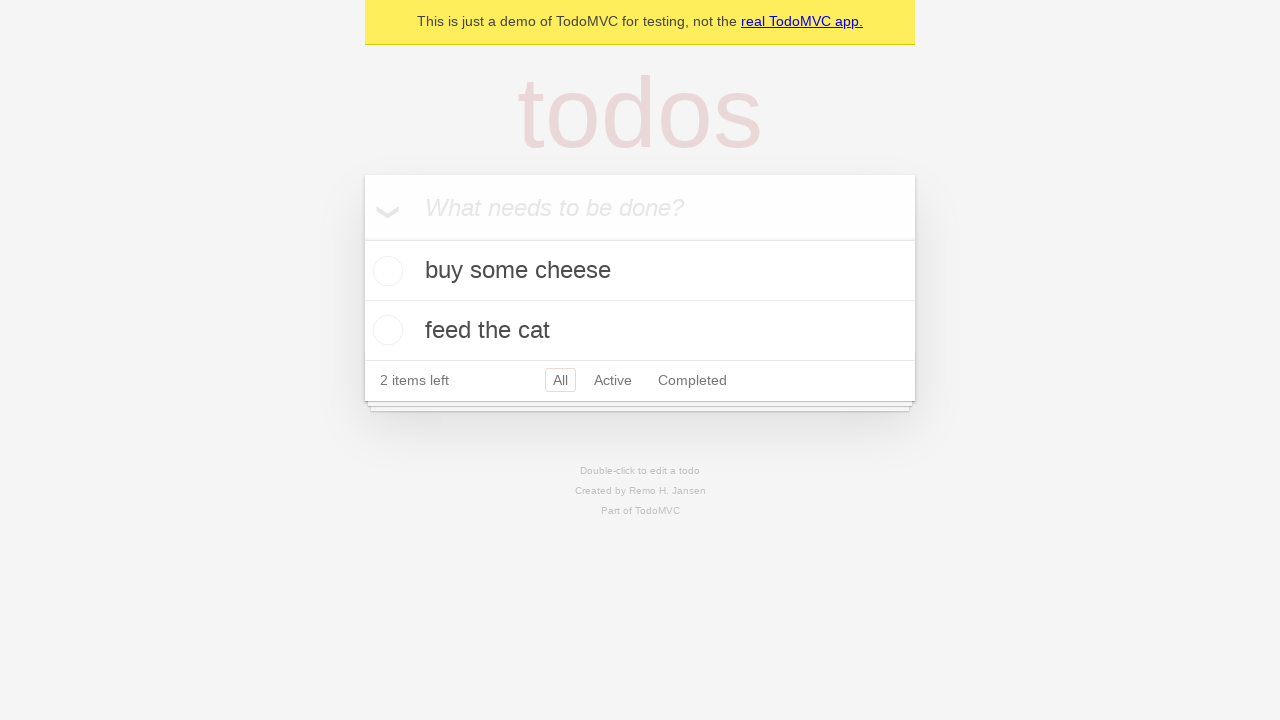

Filled todo input with 'book a doctors appointment' on internal:attr=[placeholder="What needs to be done?"i]
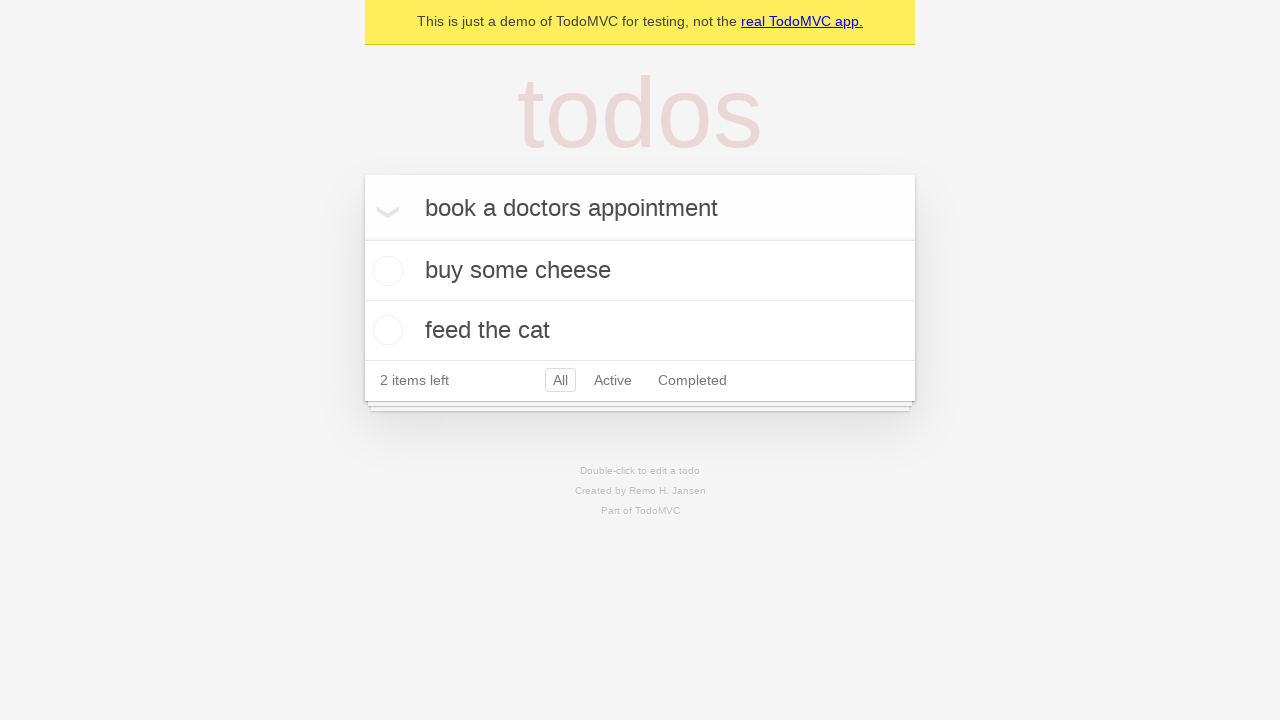

Pressed Enter to add third todo item on internal:attr=[placeholder="What needs to be done?"i]
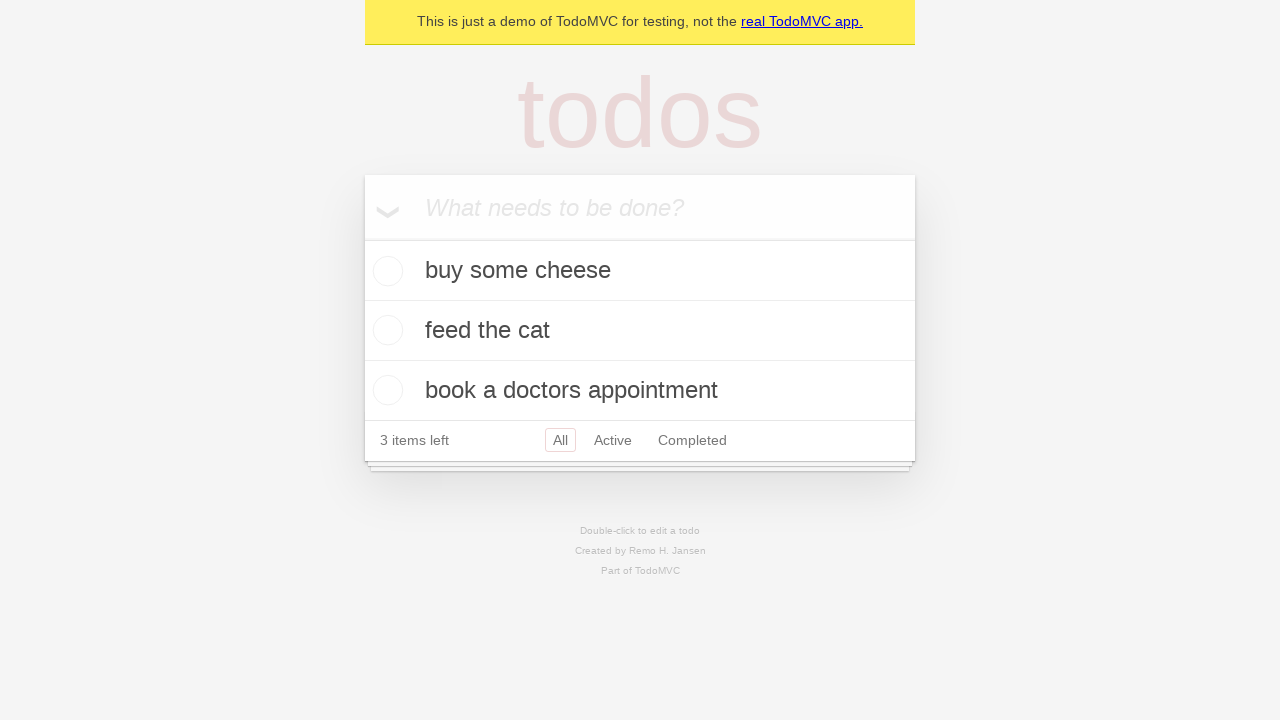

Checked the second todo item checkbox at (385, 330) on internal:testid=[data-testid="todo-item"s] >> nth=1 >> internal:role=checkbox
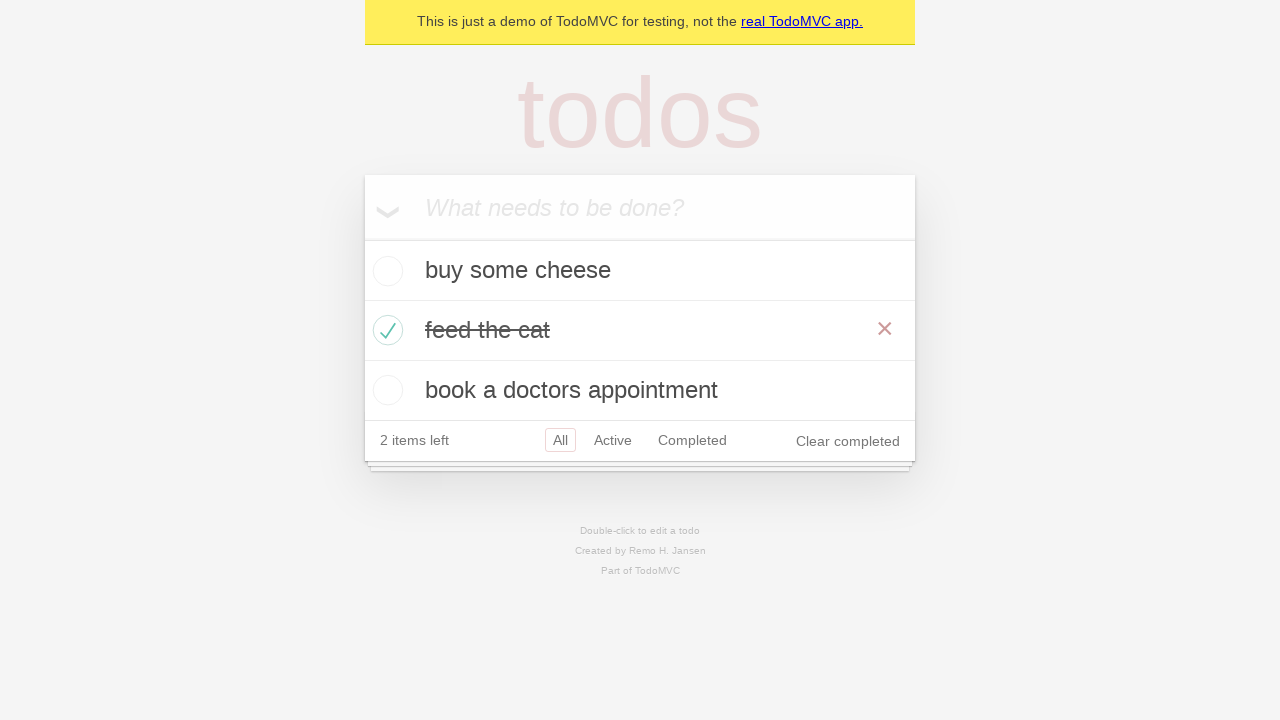

Clicked 'Clear completed' button to remove completed items at (848, 441) on internal:role=button[name="Clear completed"i]
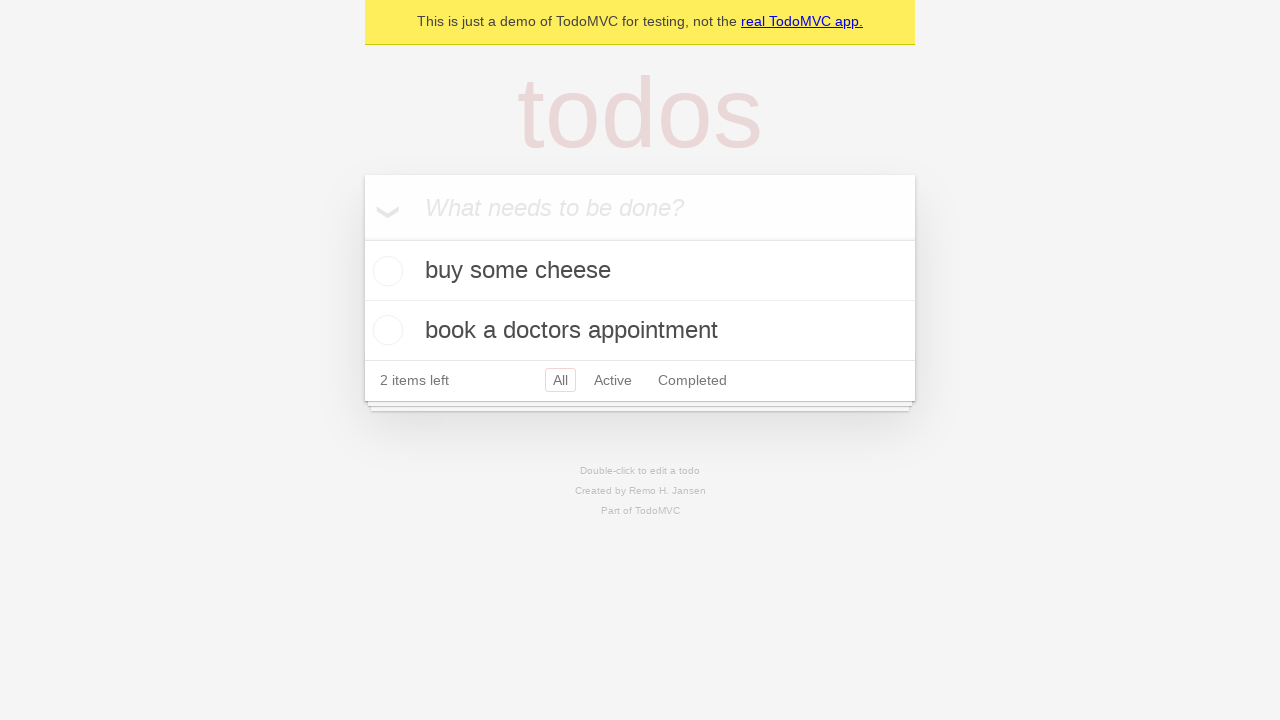

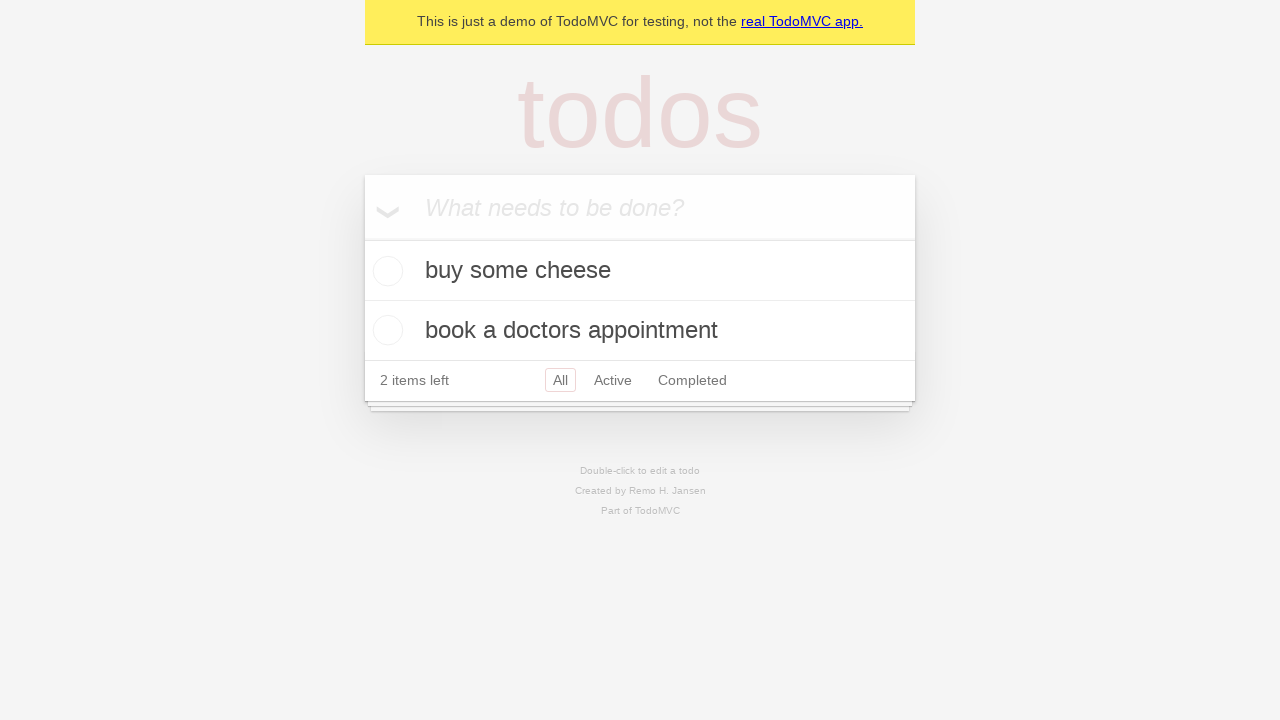